Fills out a Google Form with last name, first name, selects a radio button option for period, and submits the form

Starting URL: https://forms.gle/UAtyz22qMFY8jazcA

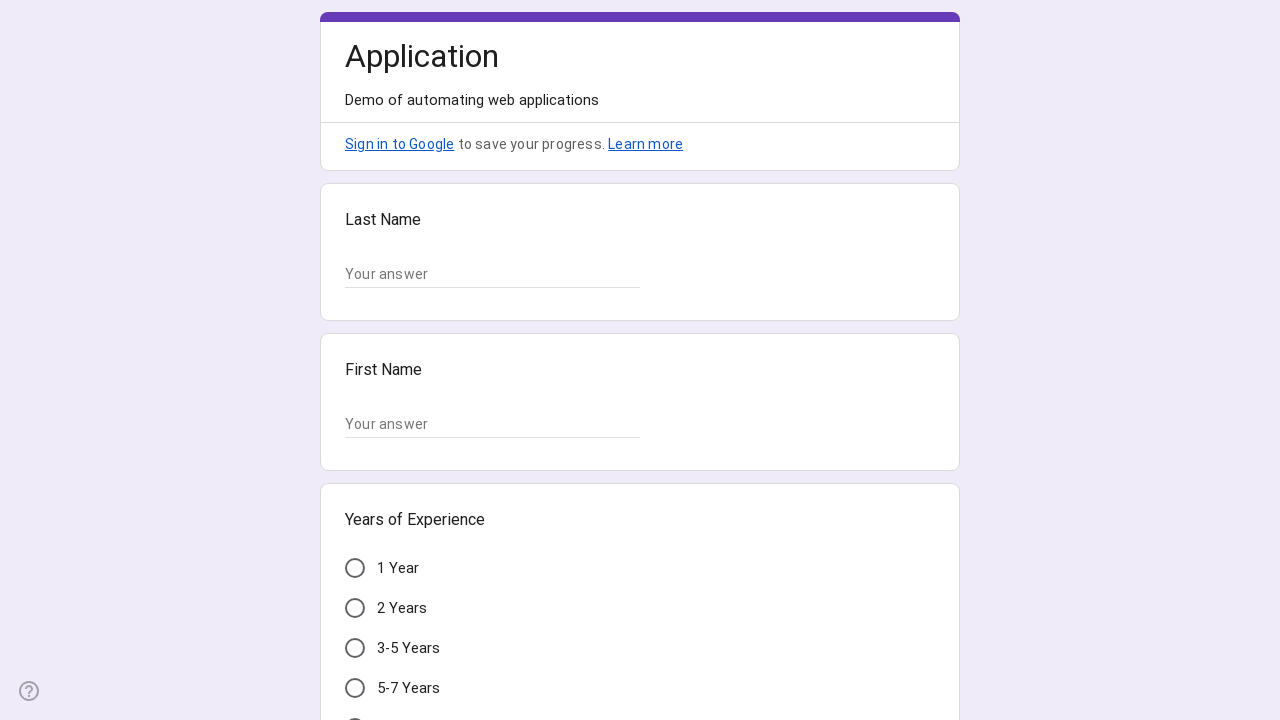

Waited for form text input fields to load
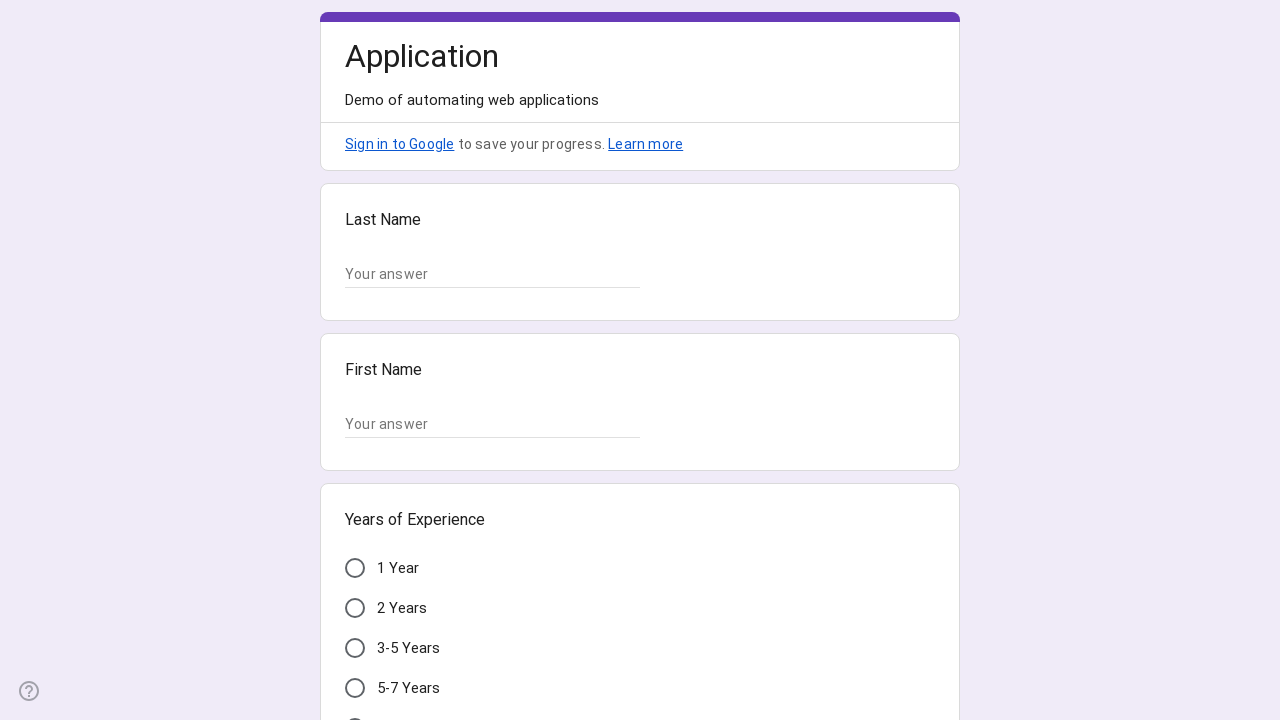

Filled last name field with 'Johnson' on //*[@id="mG61Hd"]/div[2]/div/div[2]/div[1]/div/div/div[2]/div/div[1]/div/div[1]/
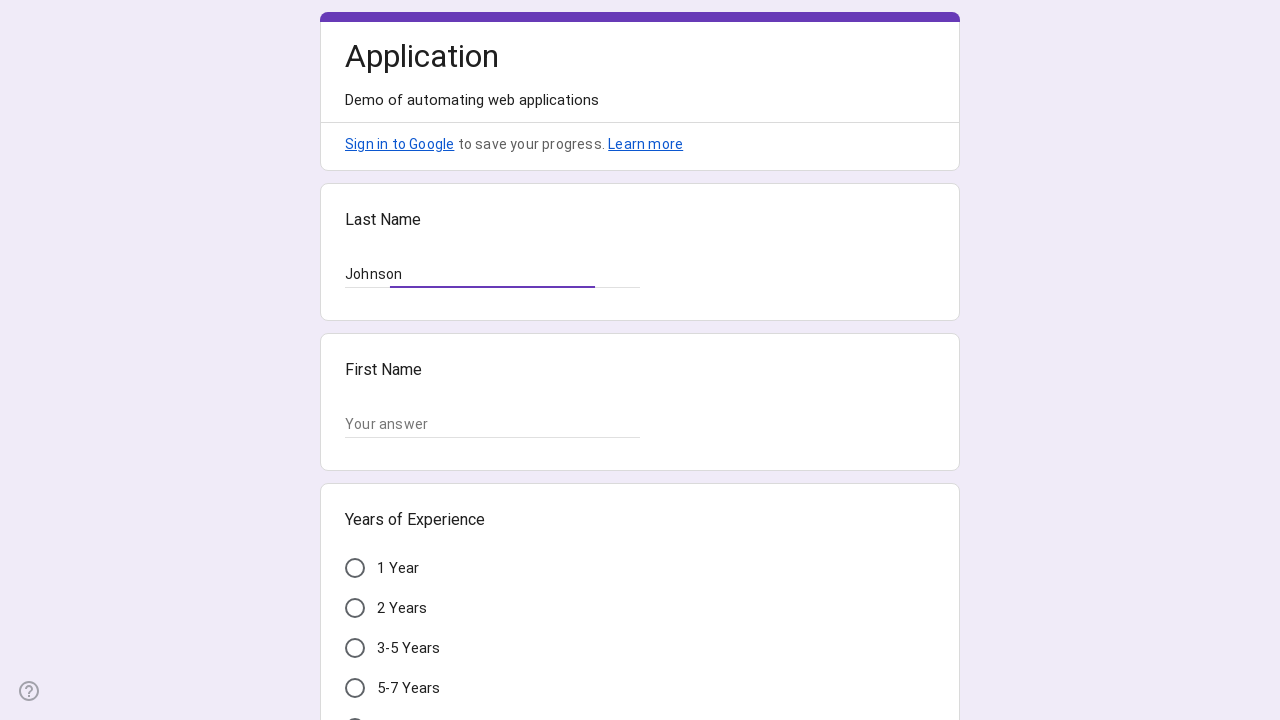

Filled first name field with 'Michael' on //*[@id="mG61Hd"]/div[2]/div/div[2]/div[2]/div/div/div[2]/div/div[1]/div/div[1]/
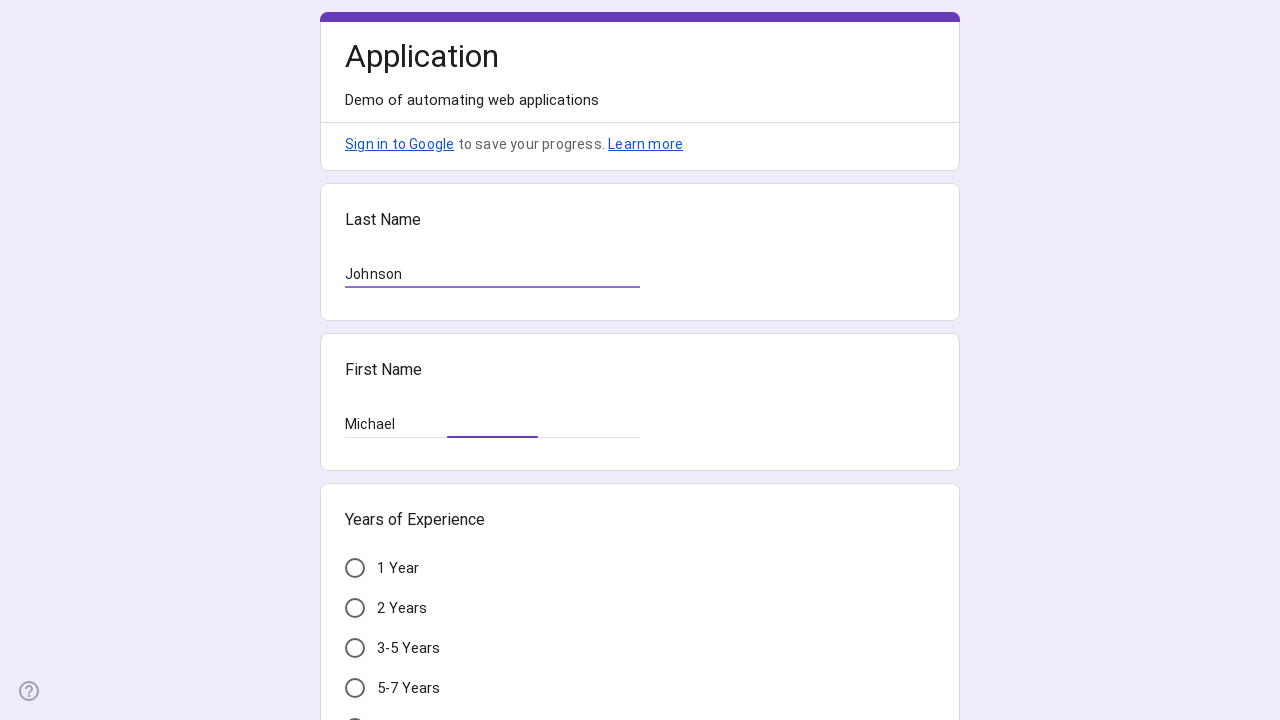

Selected radio button option for period at (355, 648) on xpath=//*[@id="i22"]/div[3]/div
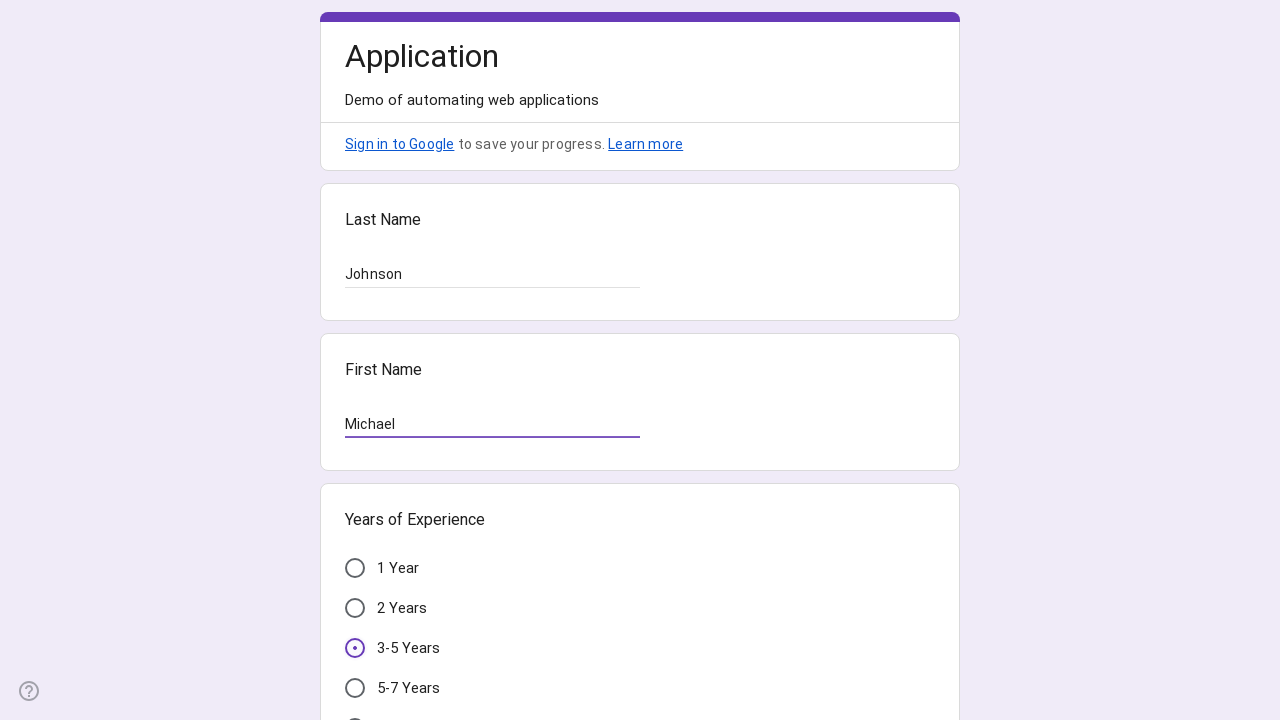

Clicked form submit button at (369, 533) on xpath=//*[@id="mG61Hd"]/div[2]/div/div[3]/div[1]/div[1]/div/span/span
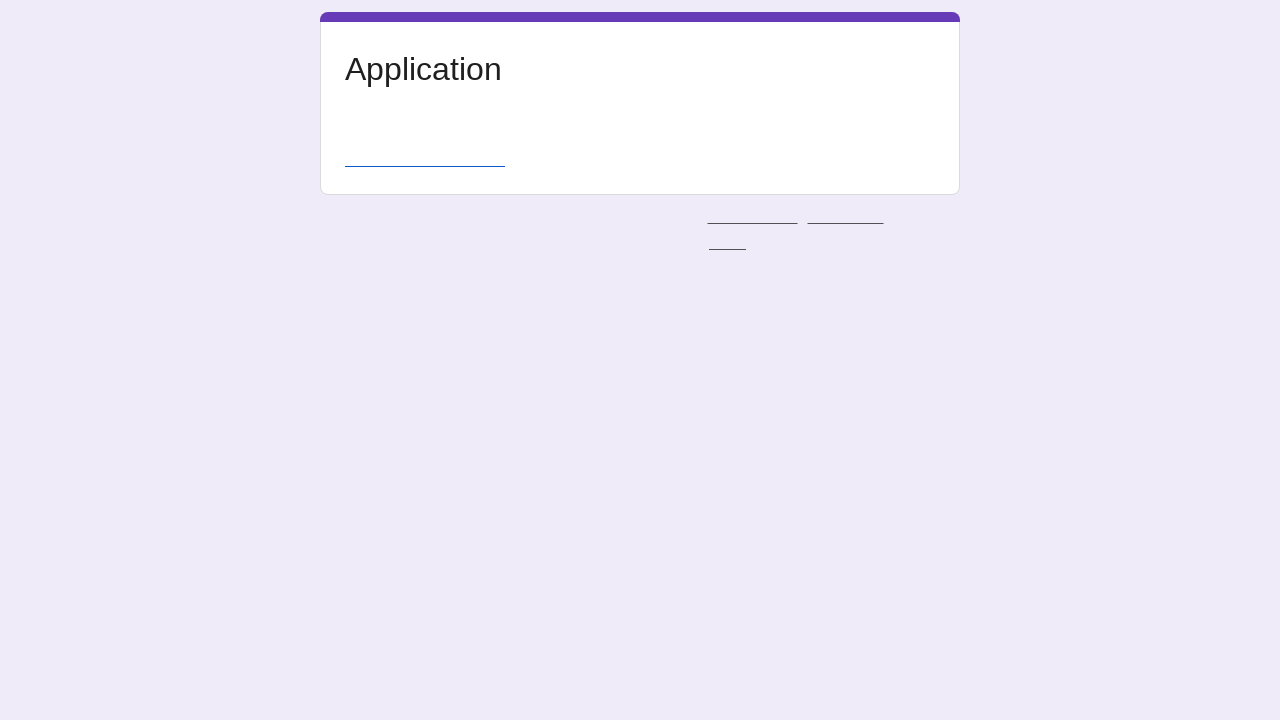

Form submission confirmation appeared
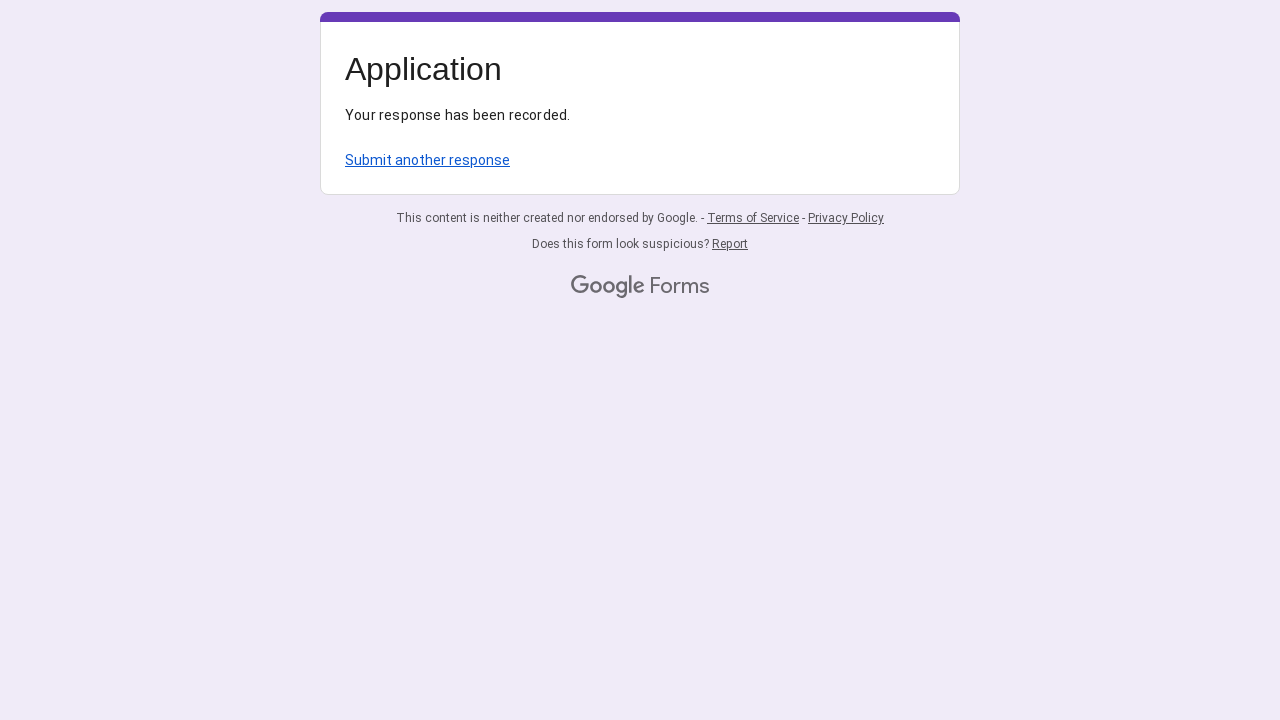

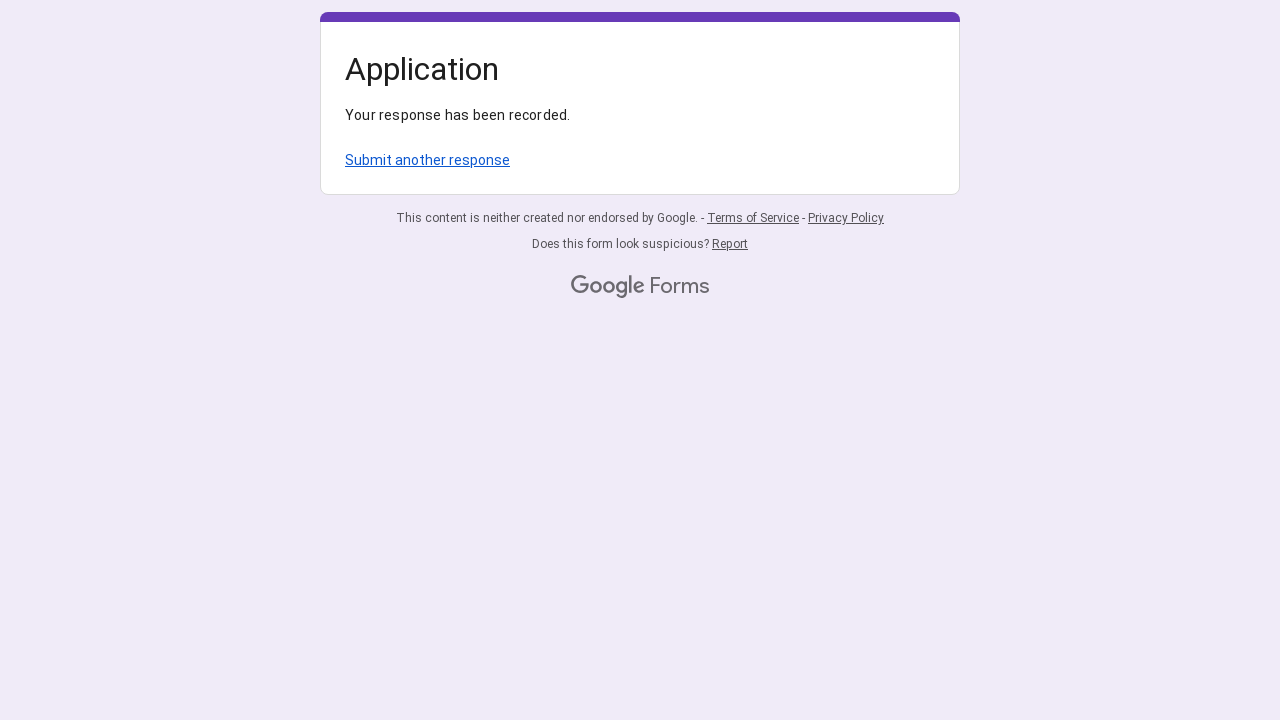